Navigates to the BCC Research homepage and waits for the page to load

Starting URL: https://www.bccresearch.com/

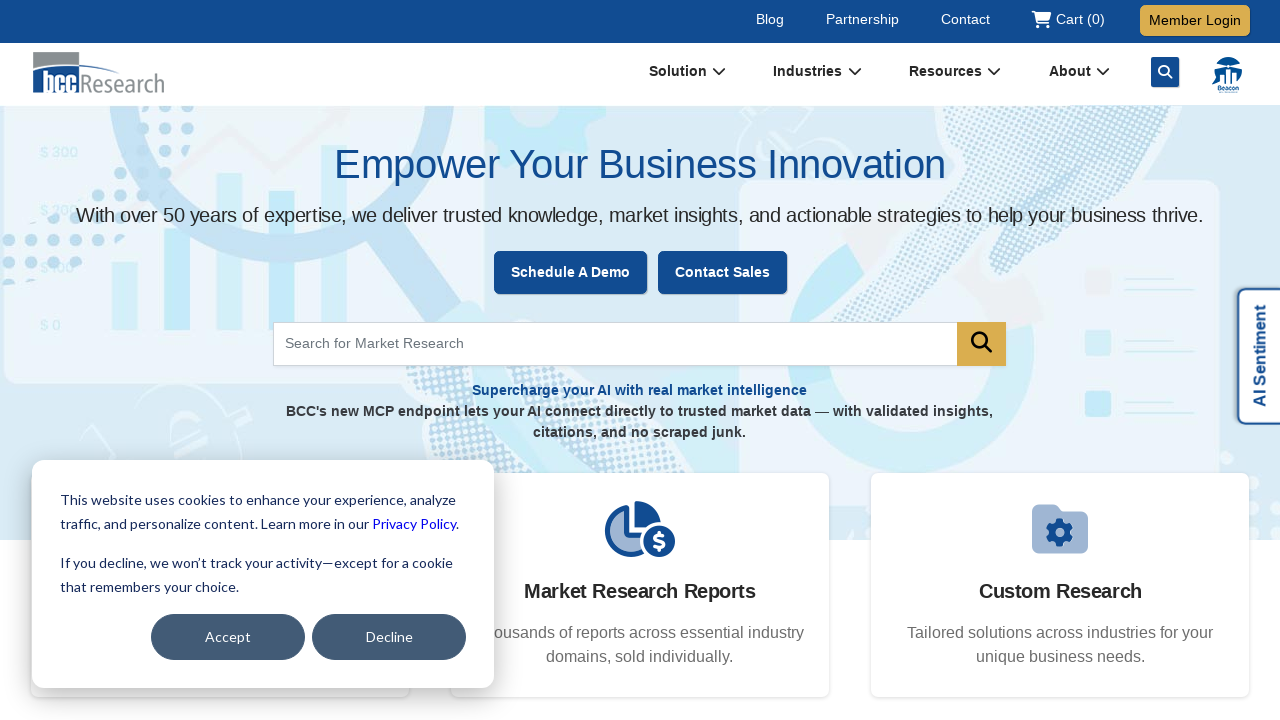

BCC Research homepage loaded (DOM content ready)
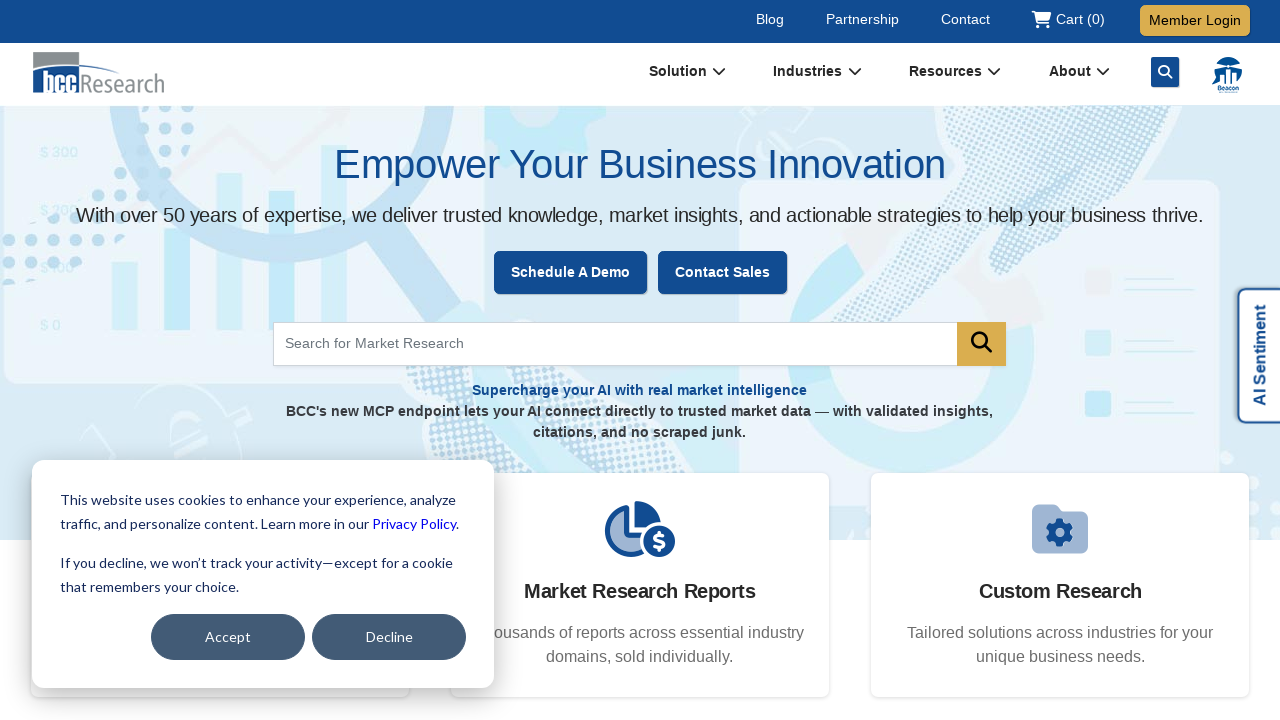

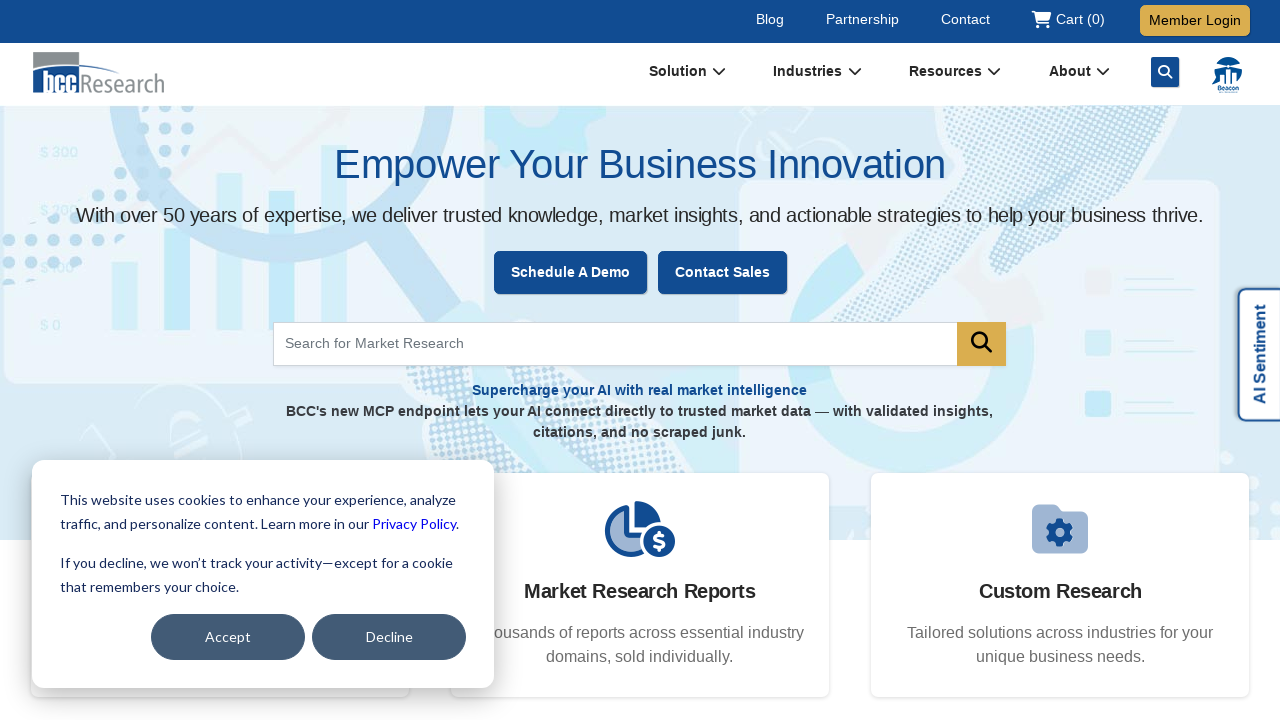